Tests Checkboxes page by navigating and verifying the second checkbox is selected

Starting URL: http://the-internet.herokuapp.com/

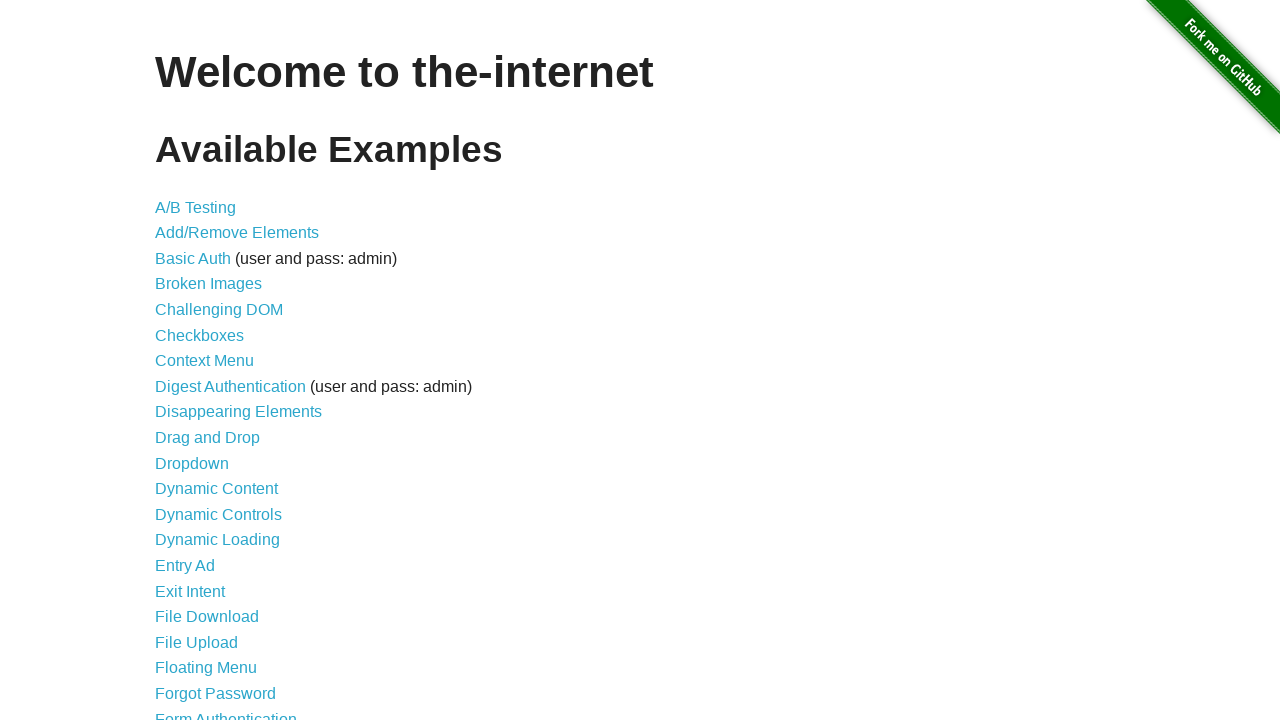

Clicked on Checkboxes link at (200, 335) on text=Checkboxes
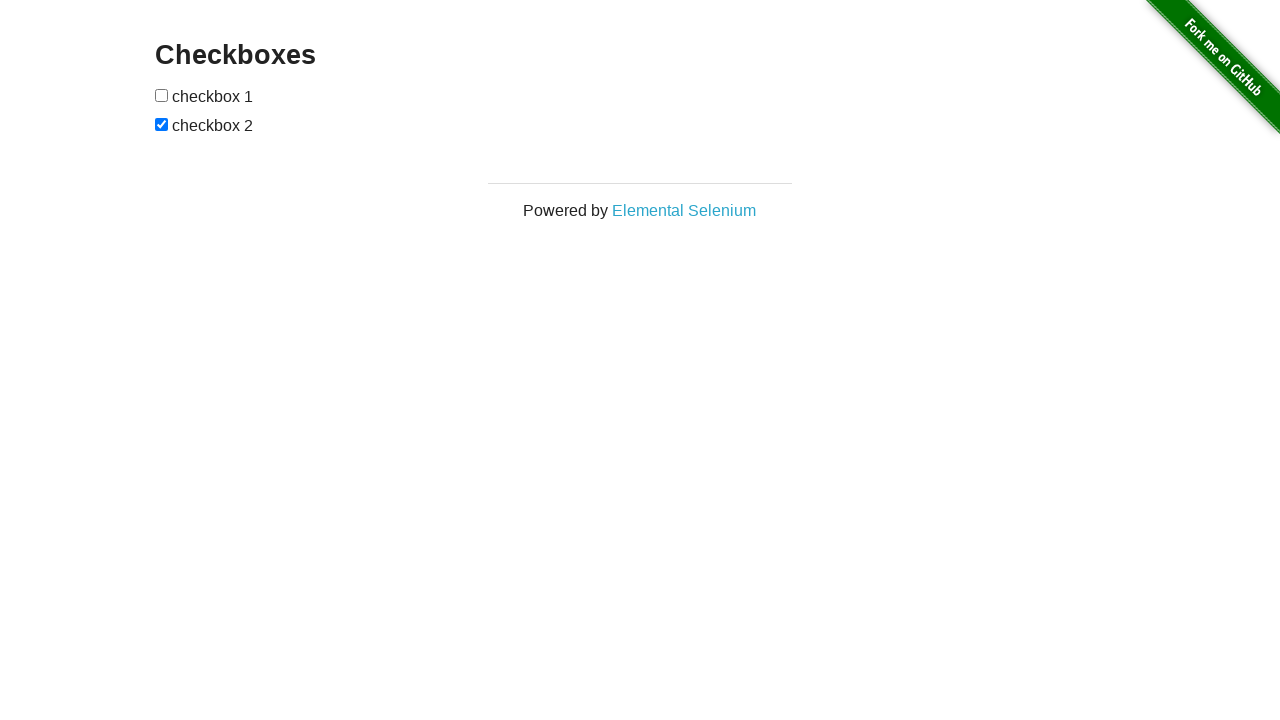

Navigated to Checkboxes page
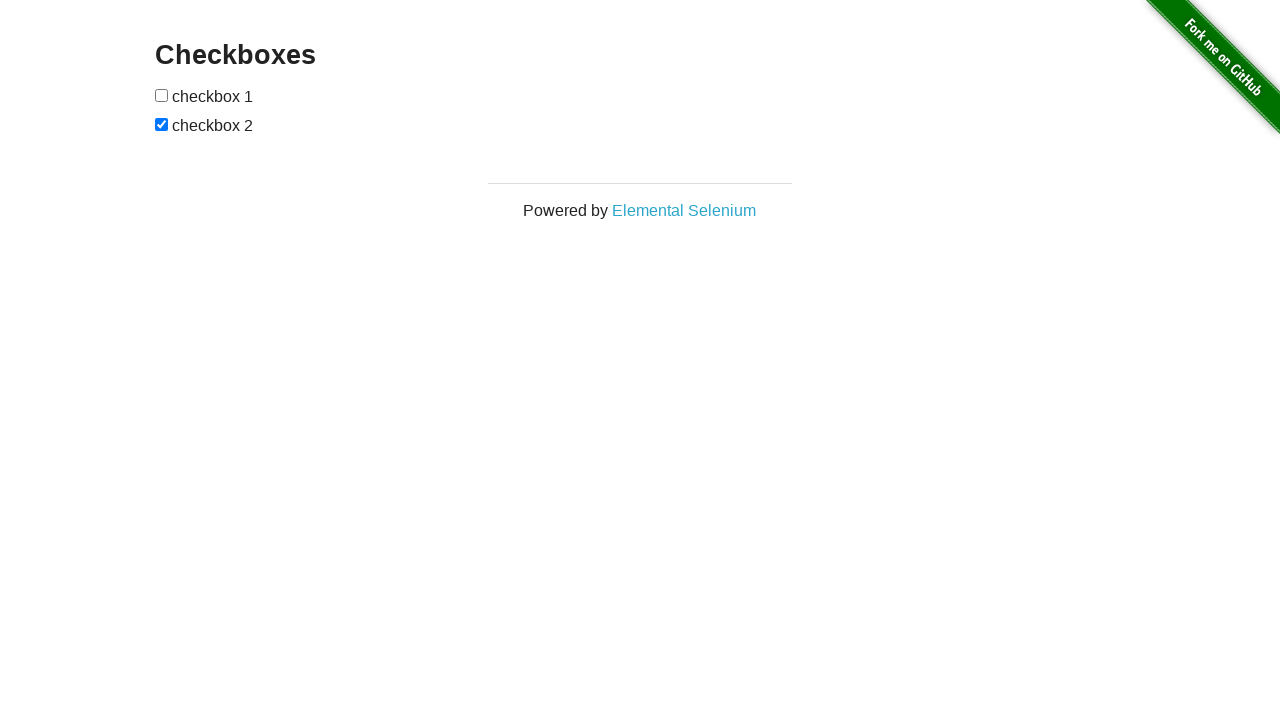

Second checkbox element is present
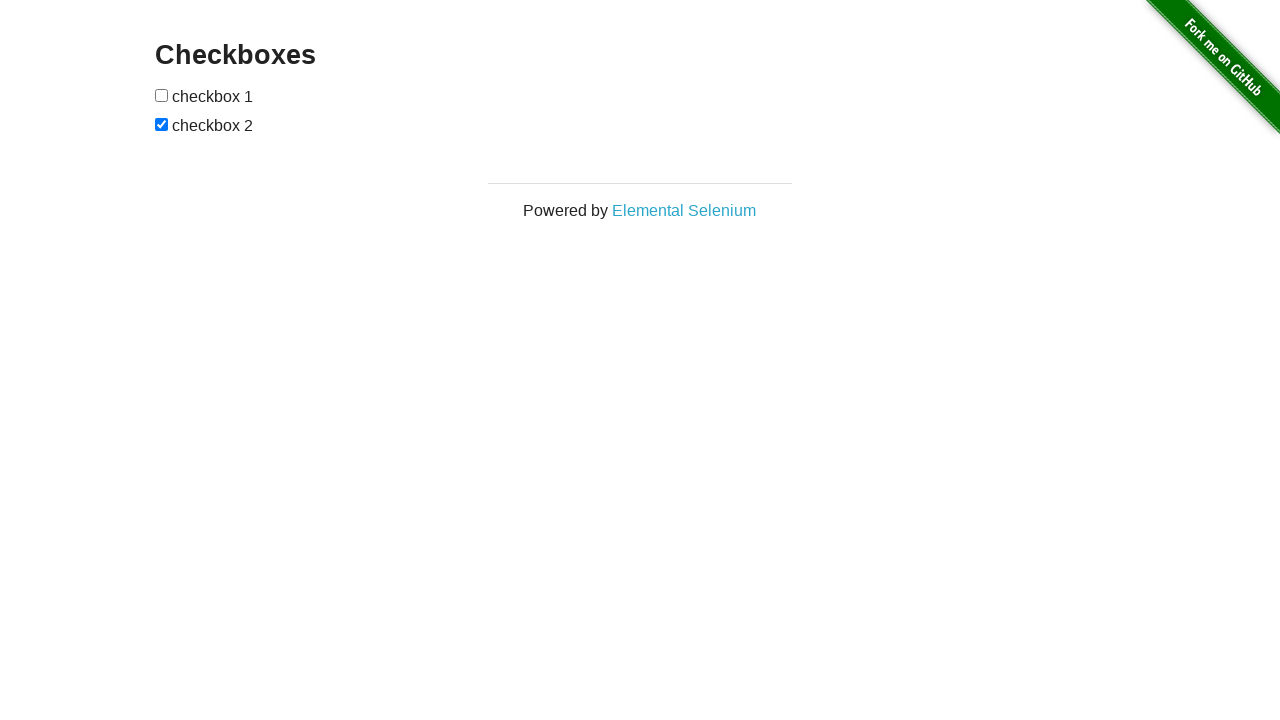

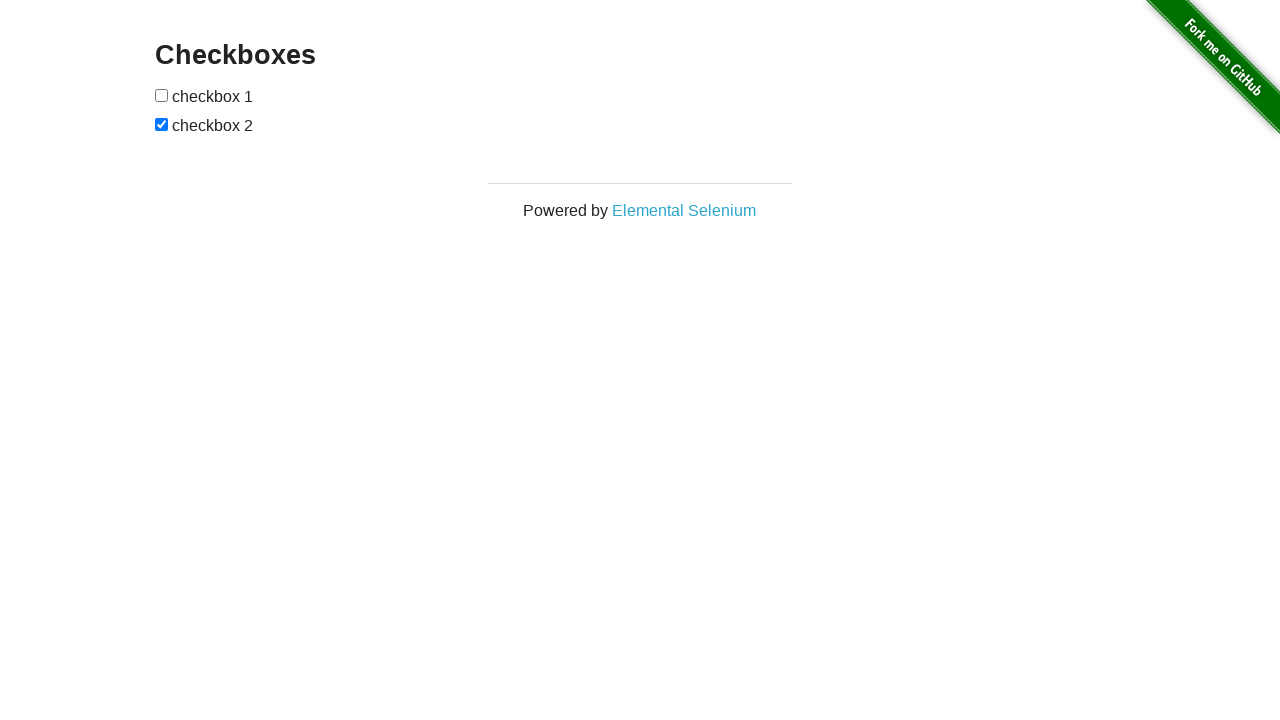